Tests that a bank manager can add a new customer and then search for that customer by postal code in the customers list, verifying the customer appears in the search results.

Starting URL: https://www.globalsqa.com/angularJs-protractor/BankingProject/#/manager/addCust

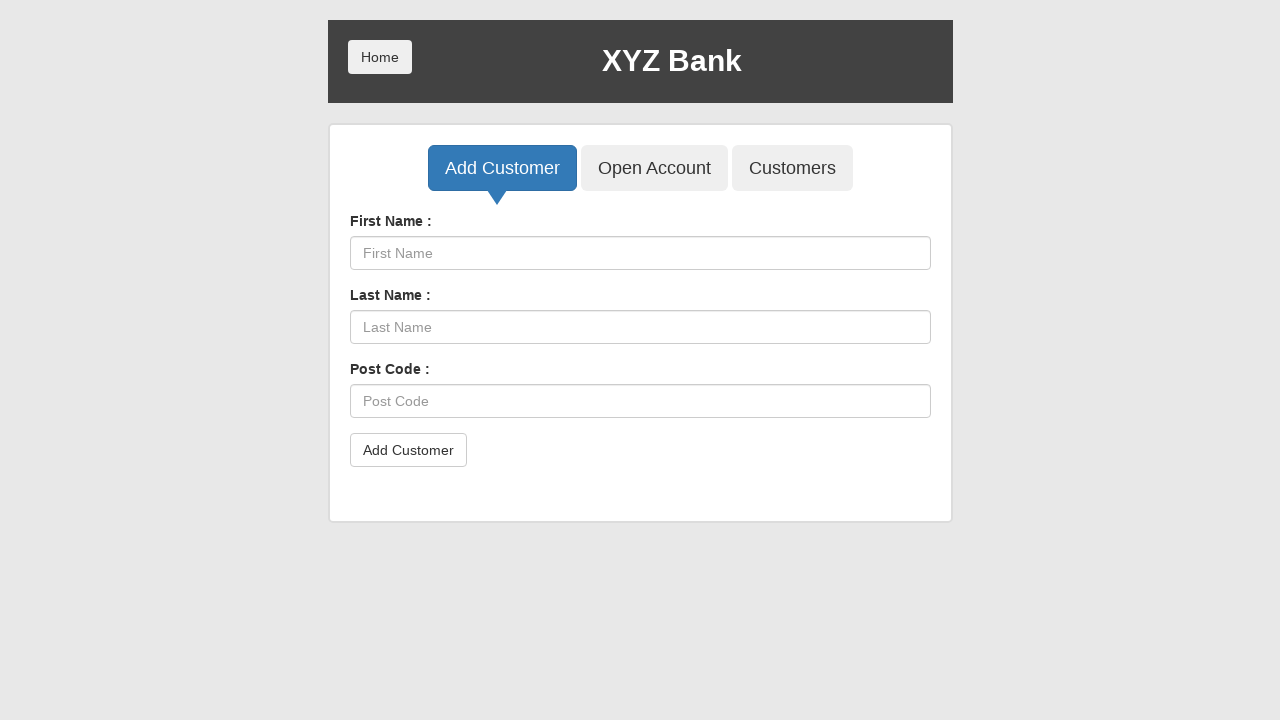

Filled First Name field with 'Marcus' on internal:attr=[placeholder="First Name"i]
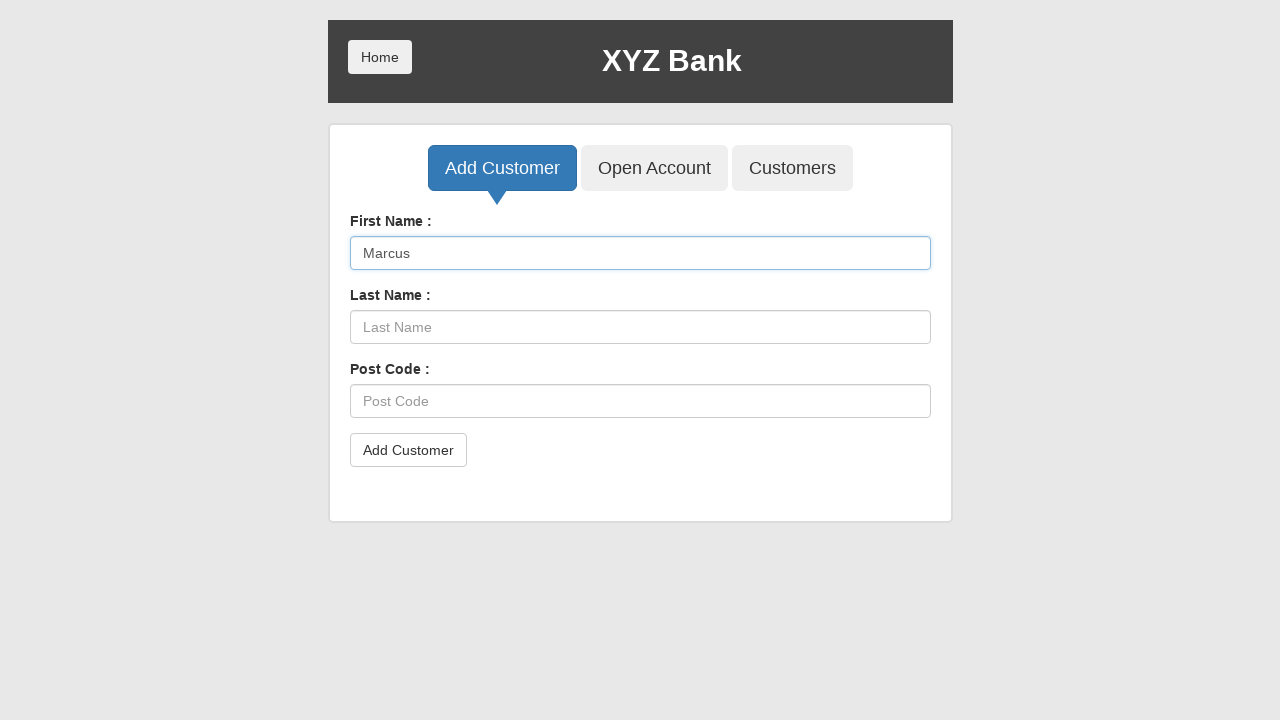

Filled Last Name field with 'Henderson' on internal:attr=[placeholder="Last Name"i]
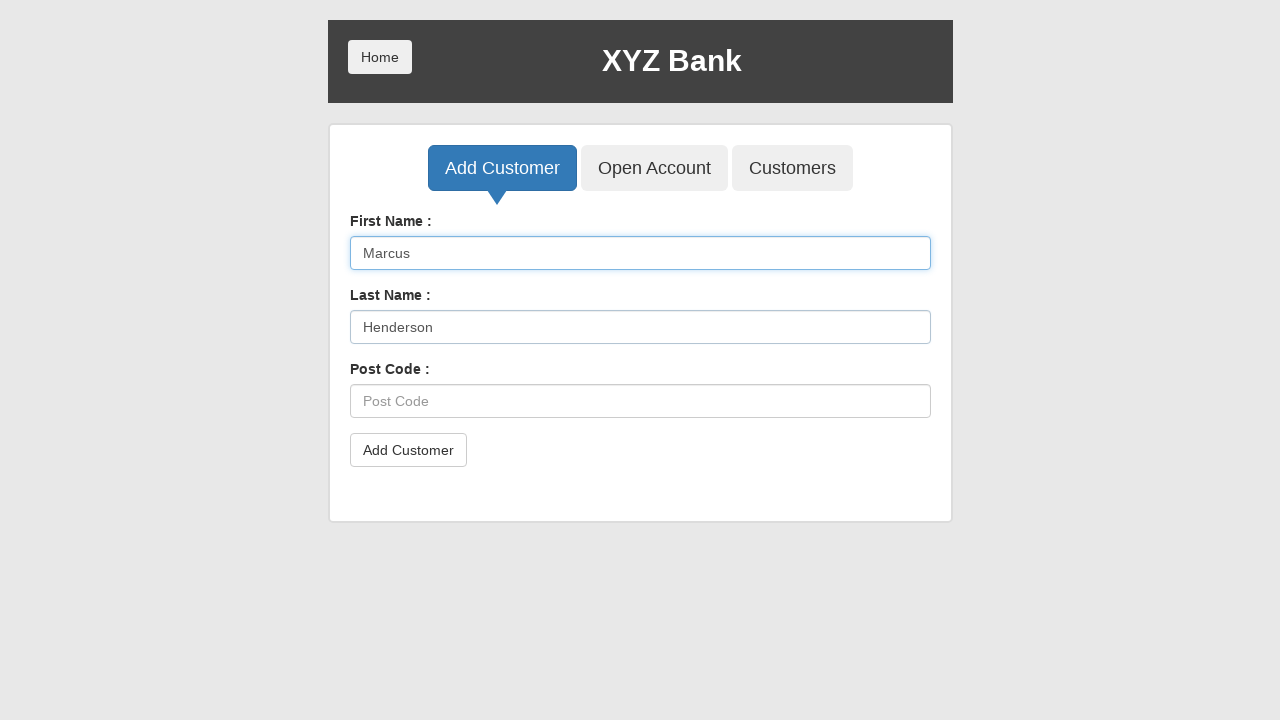

Filled Post Code field with '84521' on internal:attr=[placeholder="Post Code"i]
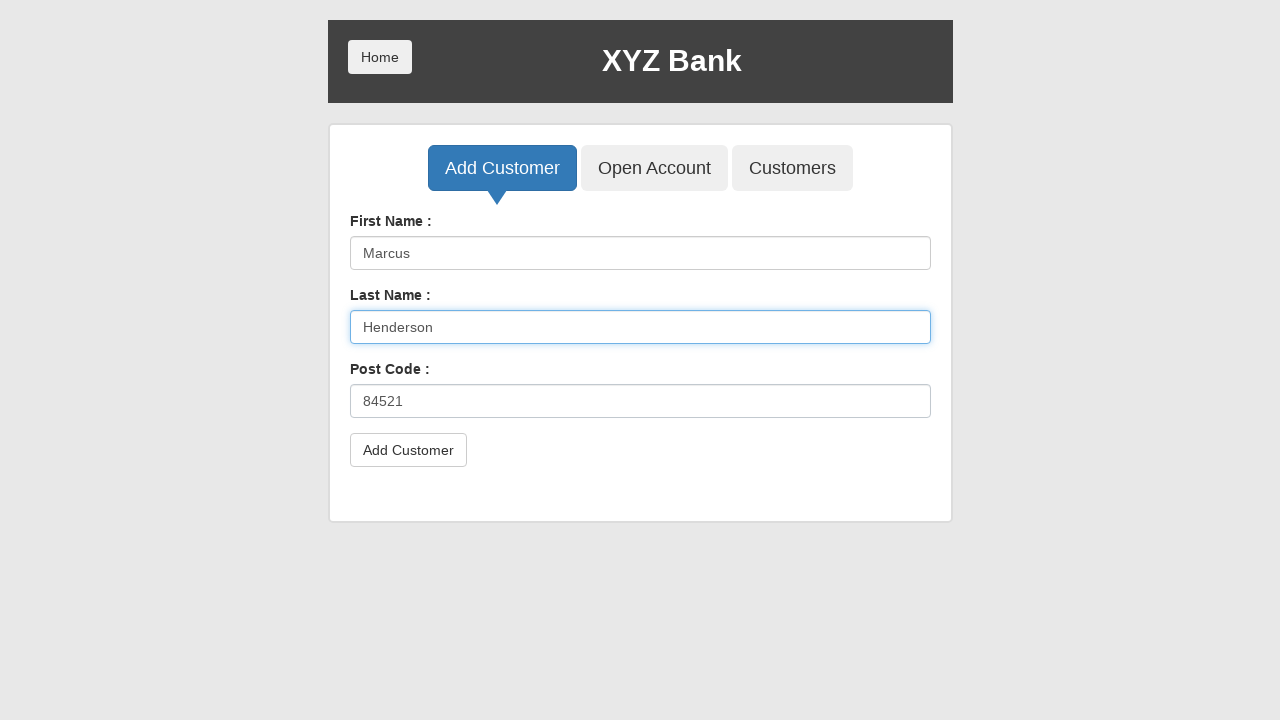

Clicked Add Customer button at (408, 450) on internal:role=form >> internal:role=button[name="Add Customer"i]
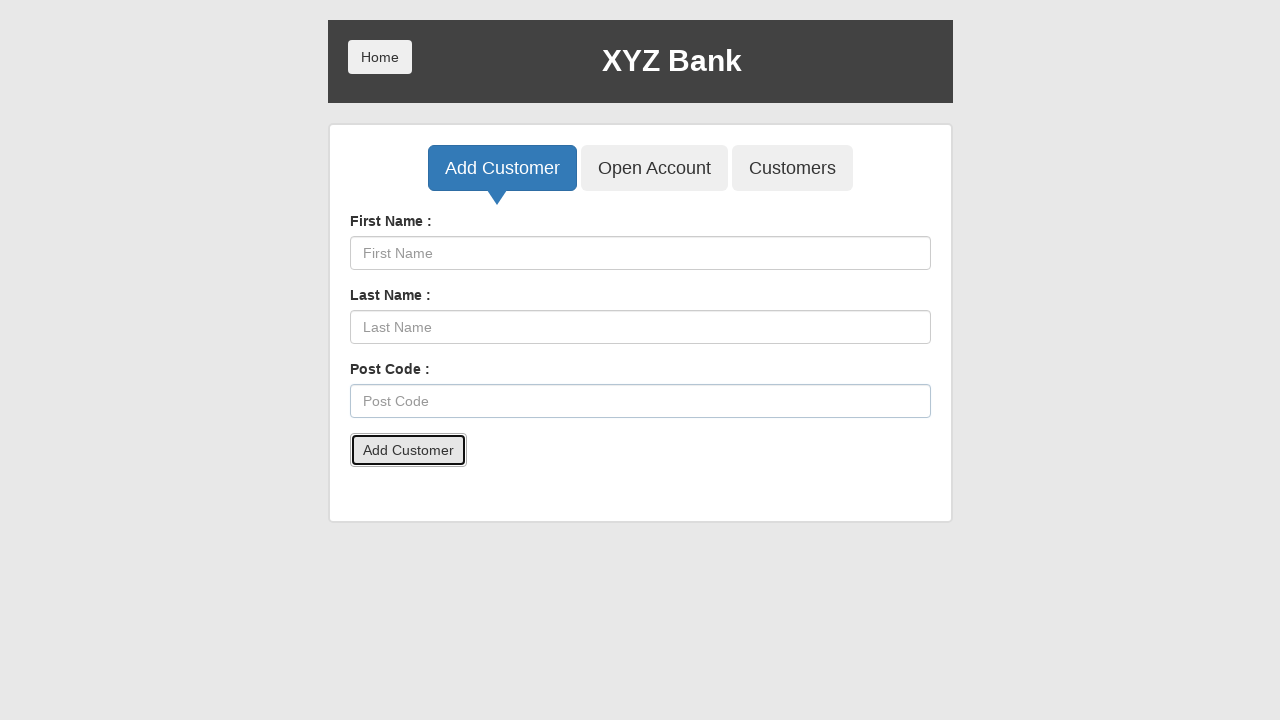

Accepted confirmation dialog after adding customer
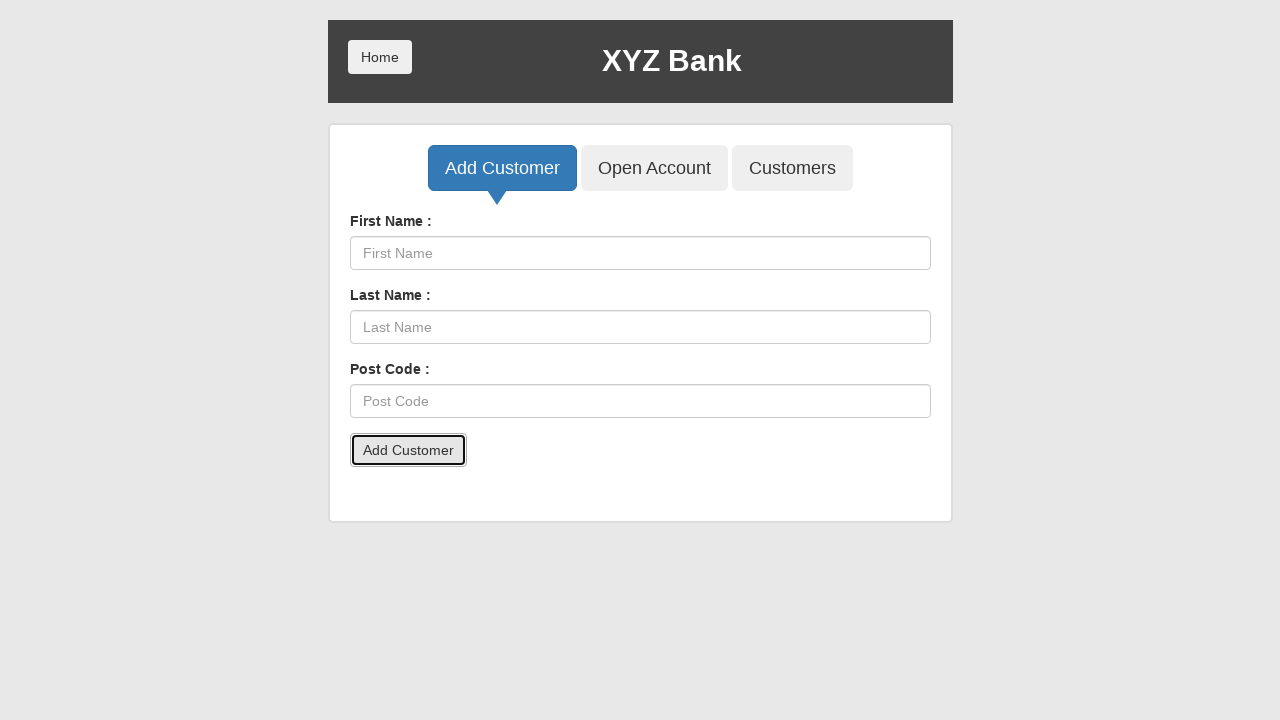

Reloaded the page
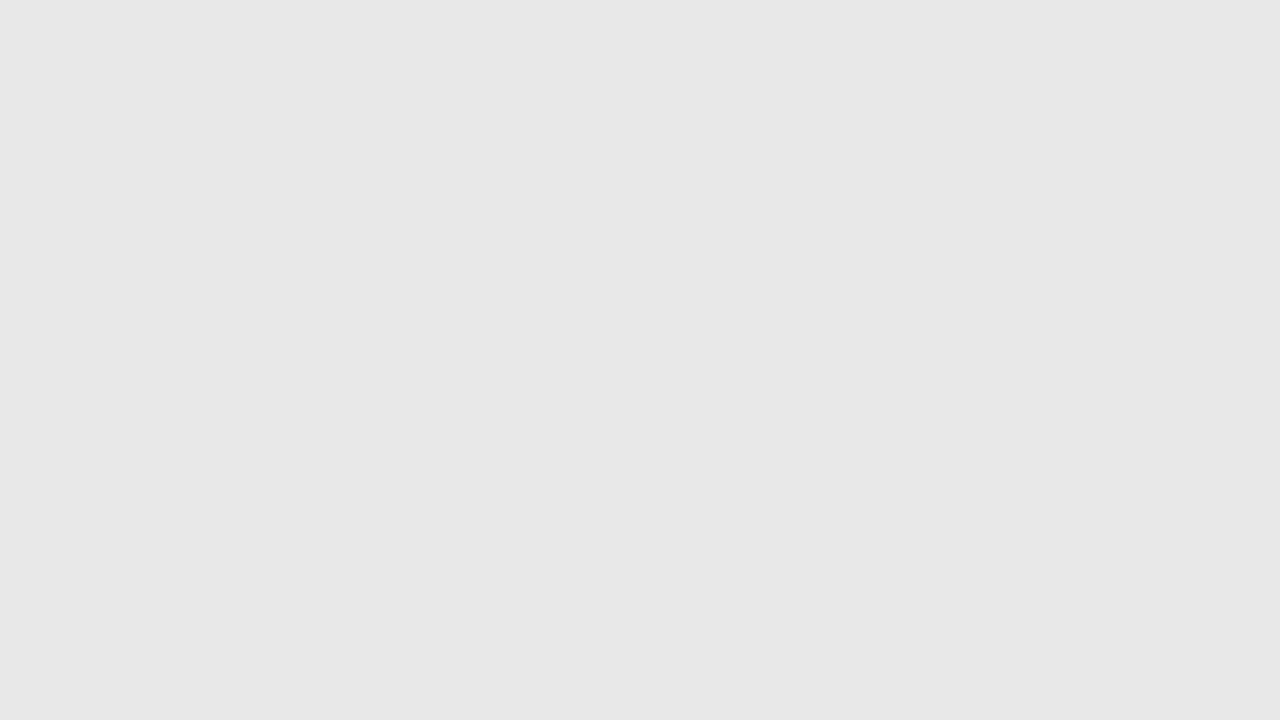

Clicked Customers button to navigate to customers list at (792, 168) on internal:role=button[name="Customers"i]
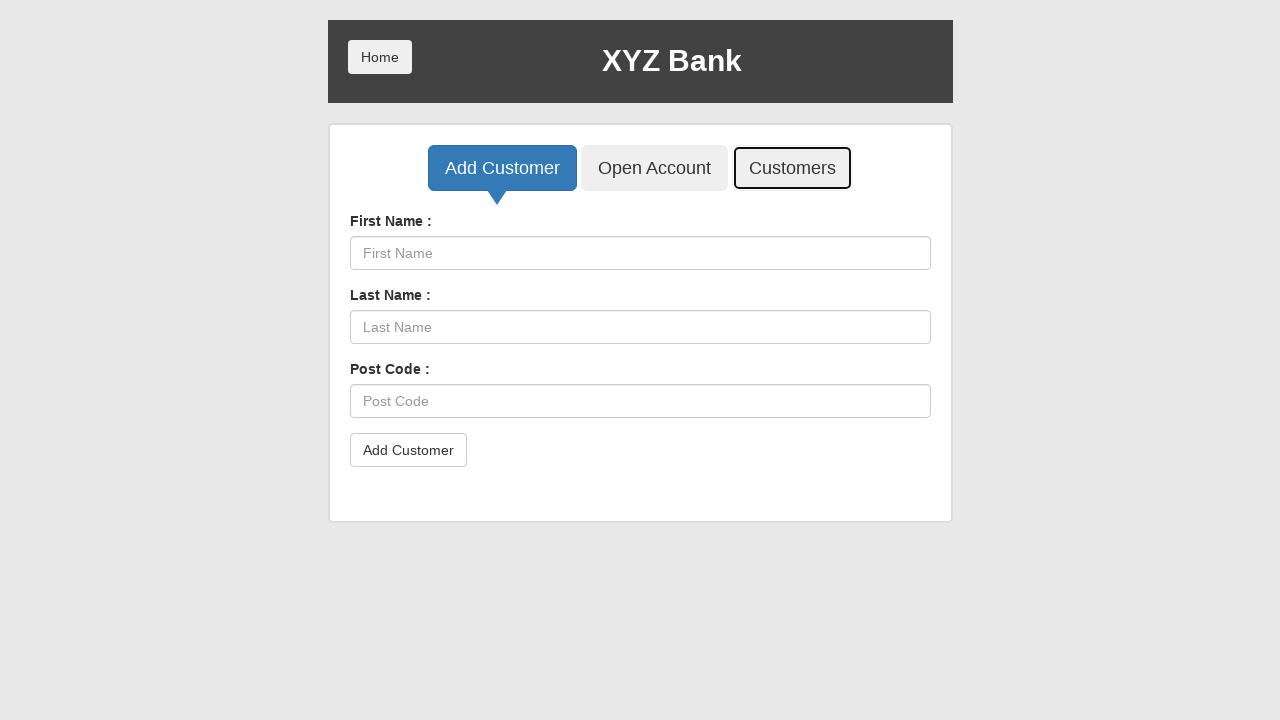

Waited for customers page to load
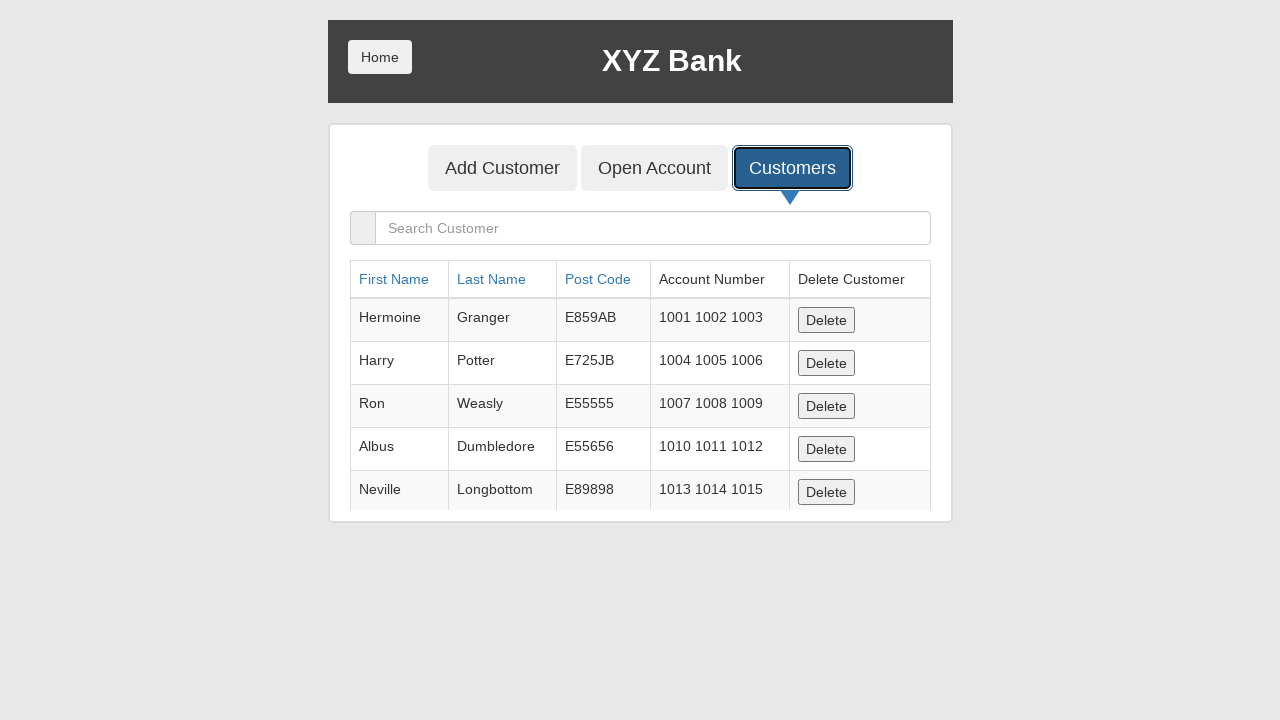

Filled Search Customer field with postal code '84521' on internal:attr=[placeholder="Search Customer"i]
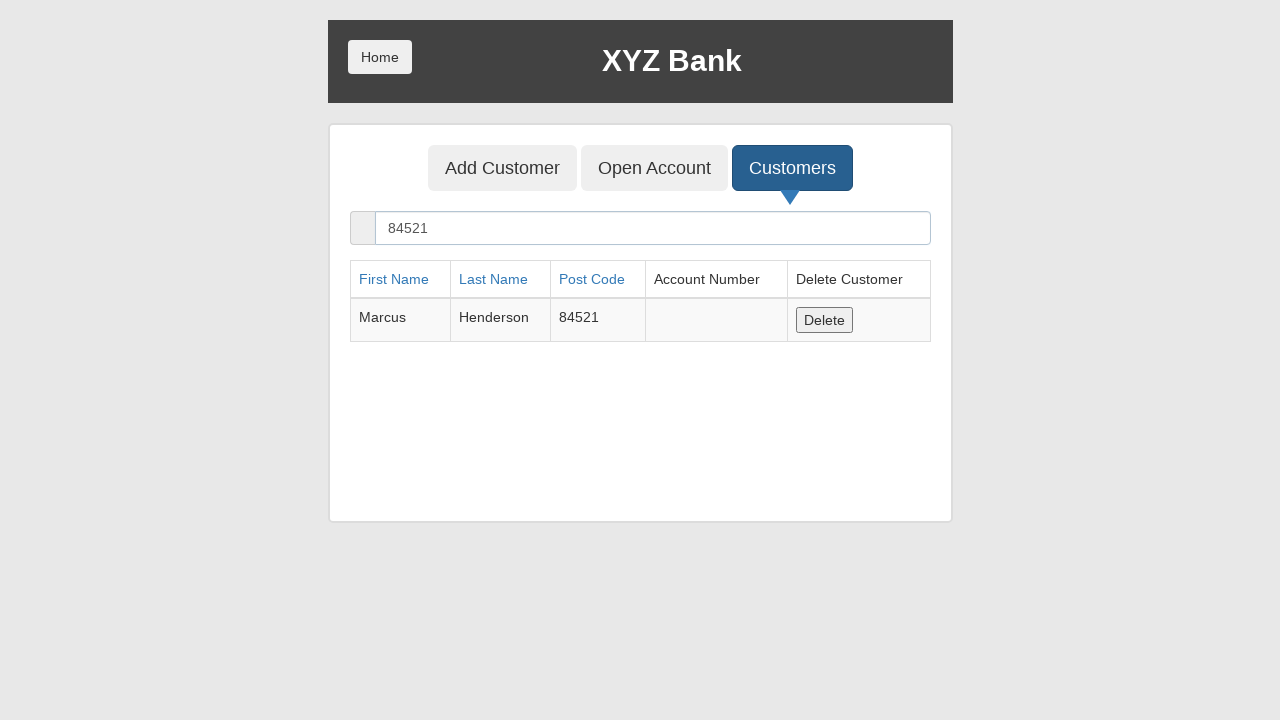

Waited for search results to display
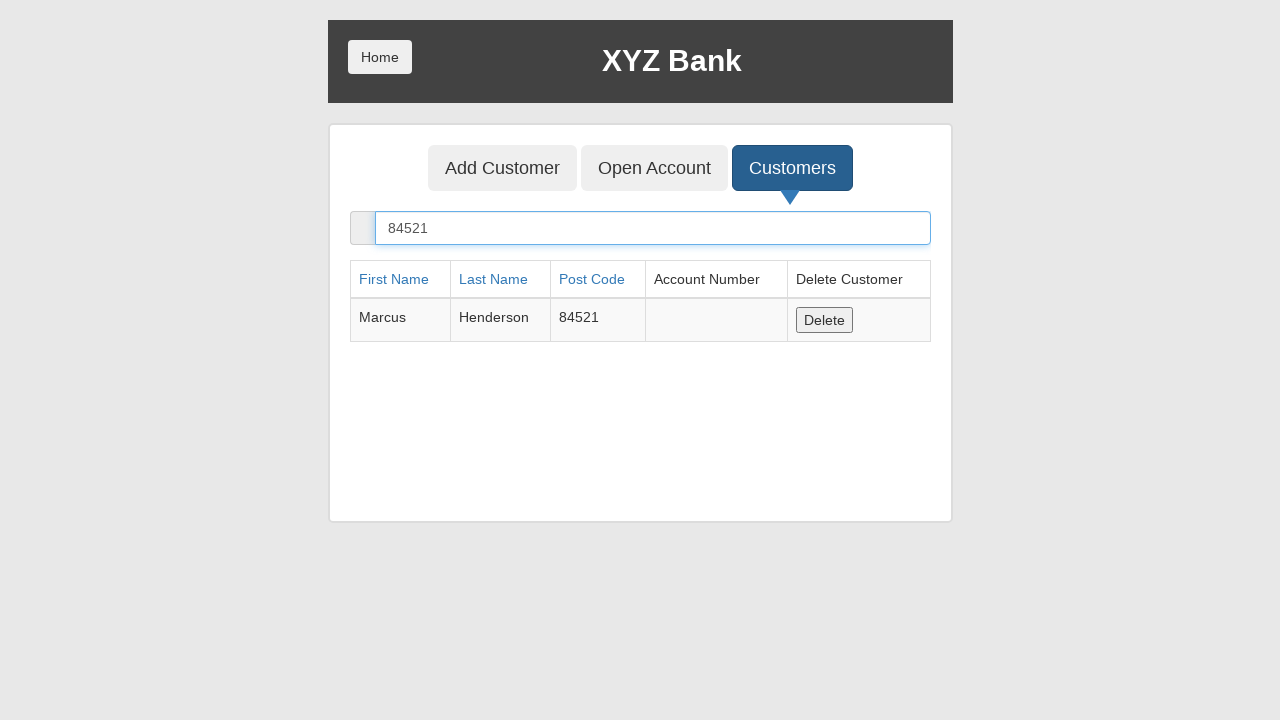

Verified customer with postal code '84521' appears in search results
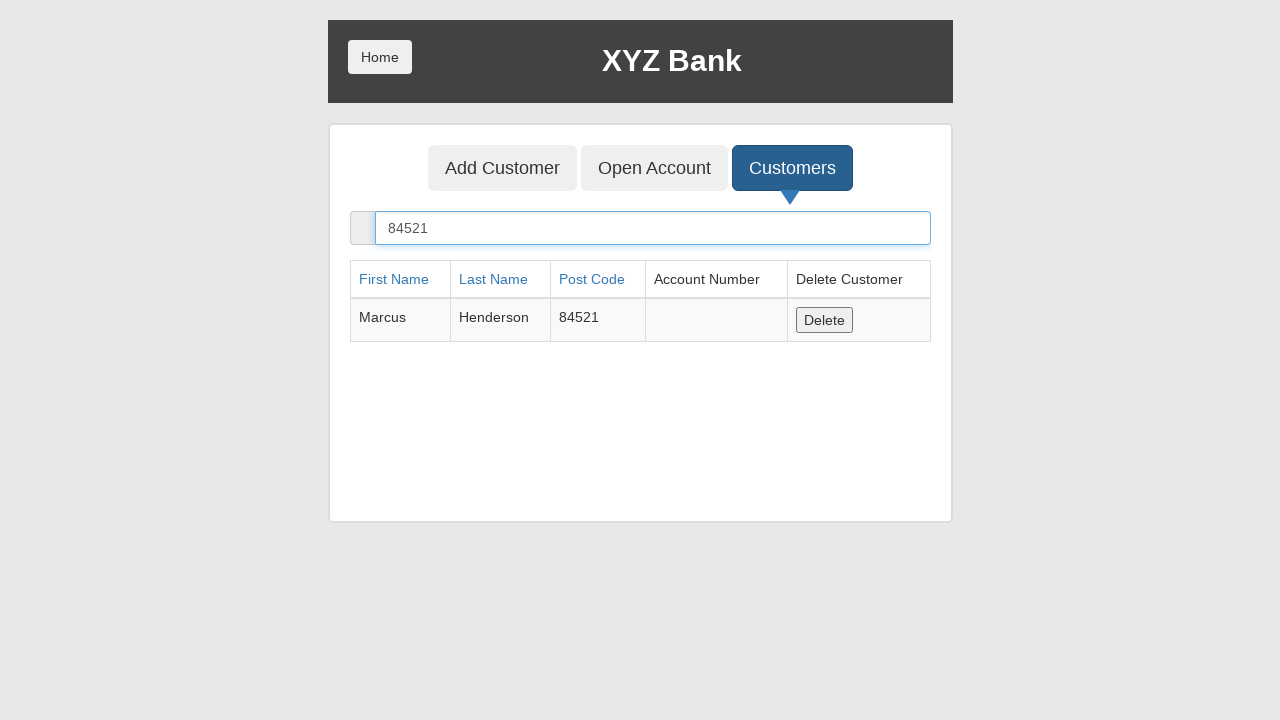

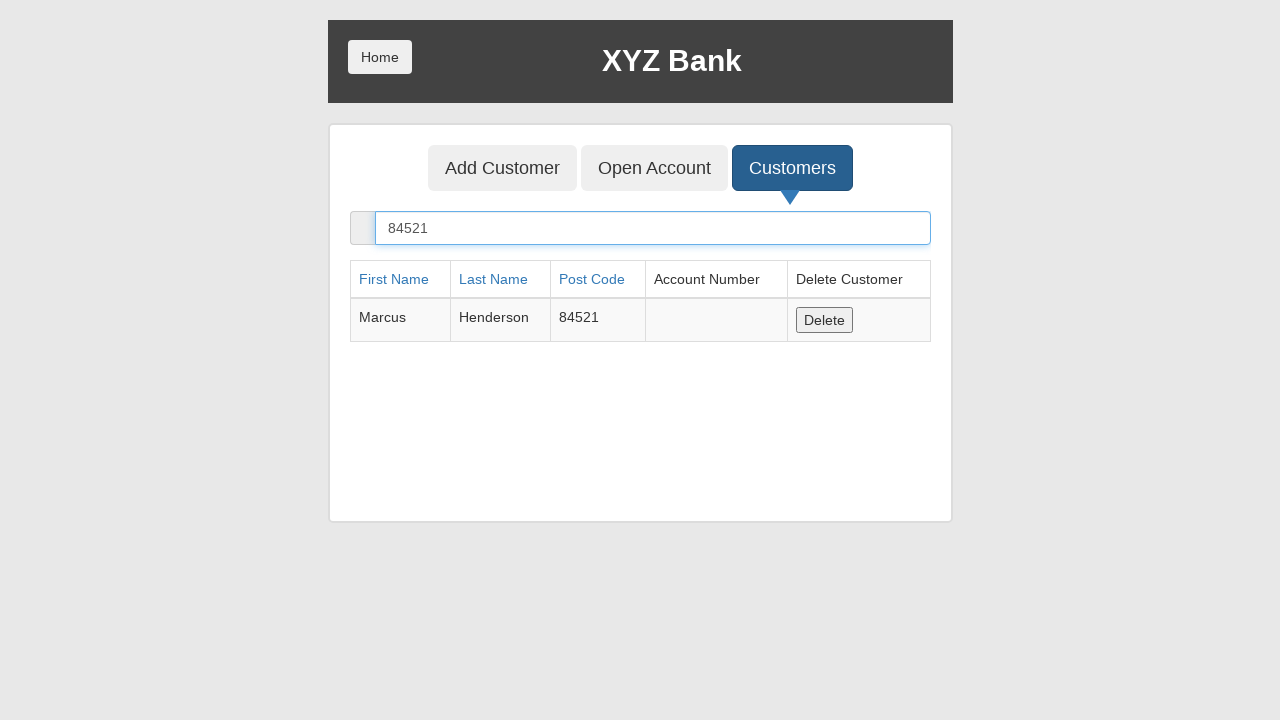